Tests selectable list functionality by clicking on list items and verifying they become selected/active

Starting URL: https://demoqa.com/selectable

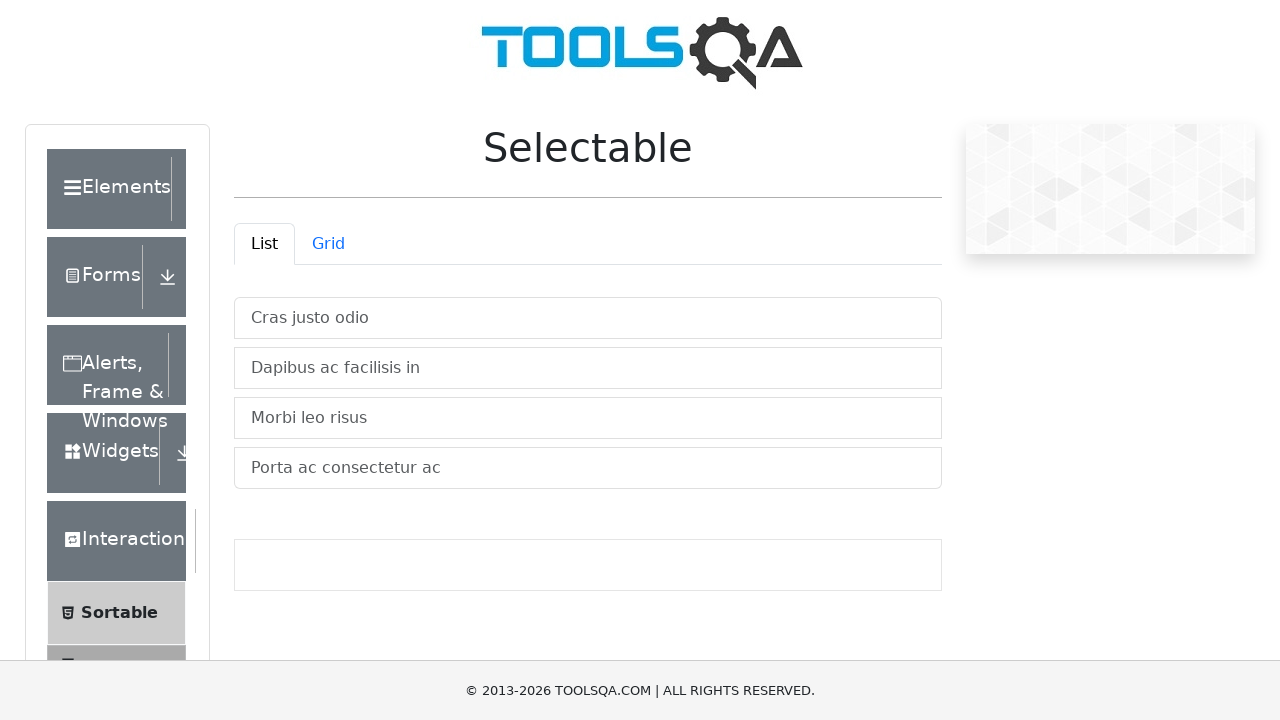

Counted initially active items in selectable list
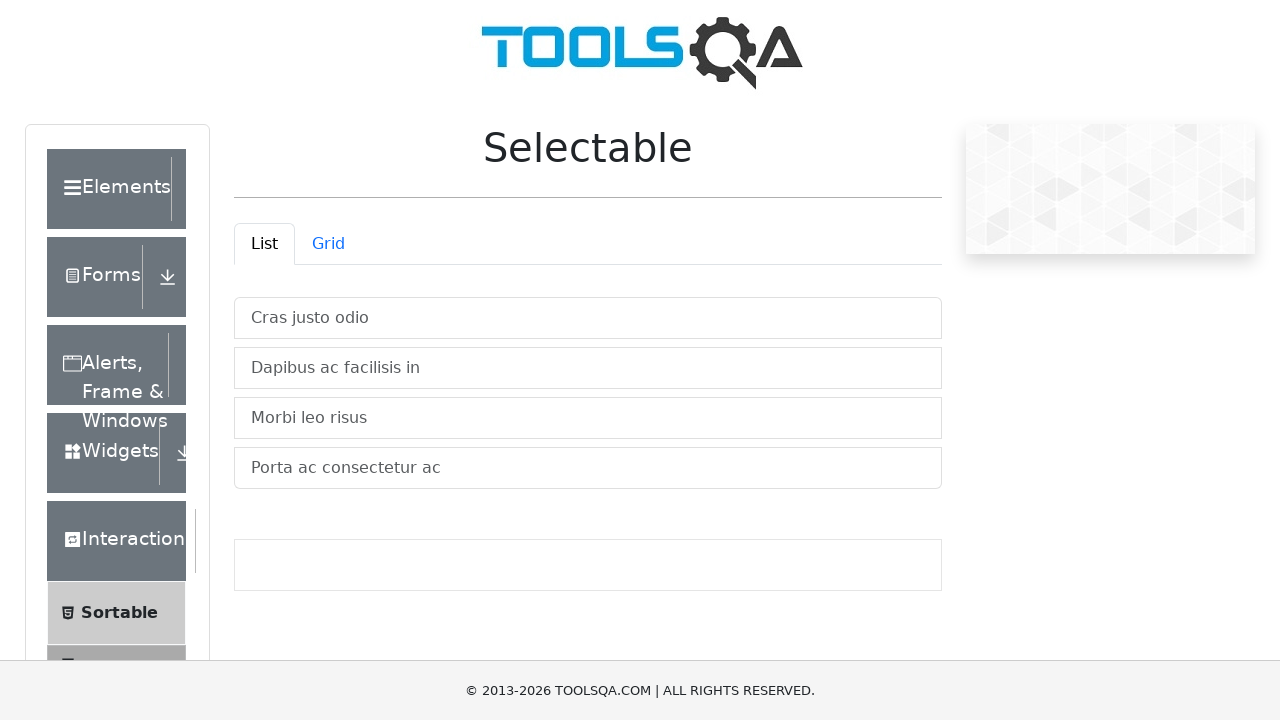

Verified no items are initially selected
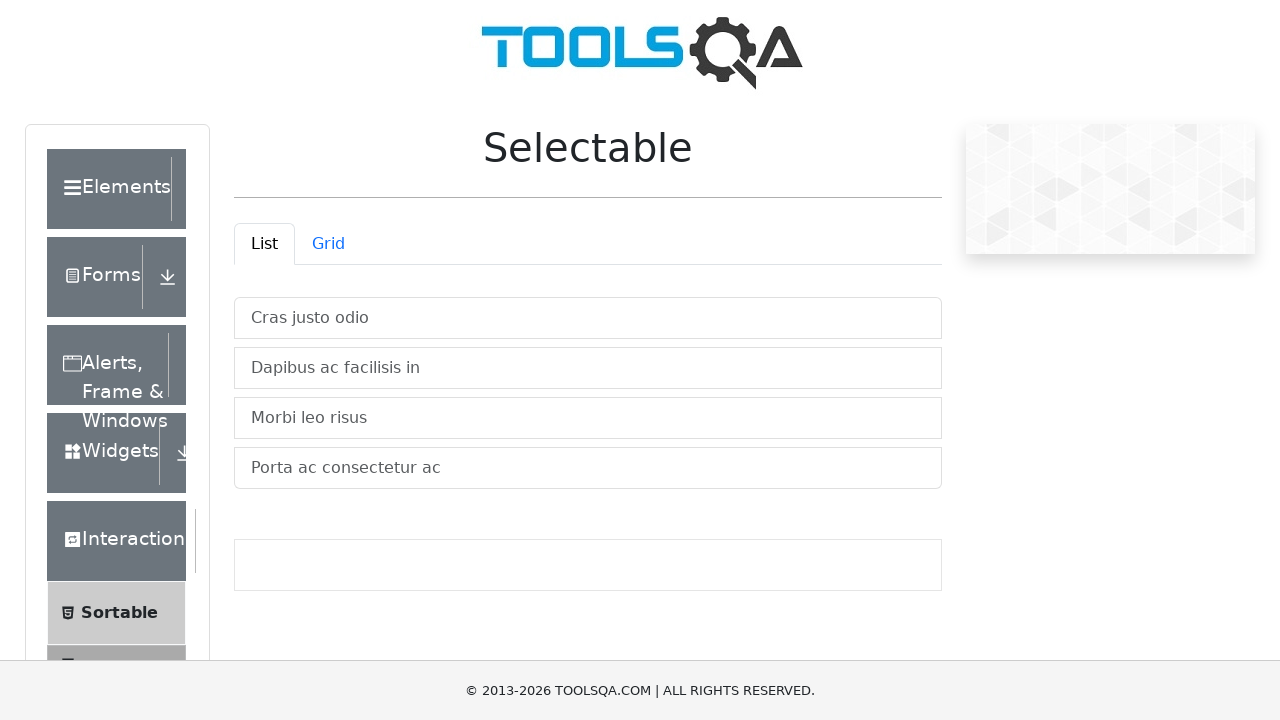

Retrieved all list items from selectable container
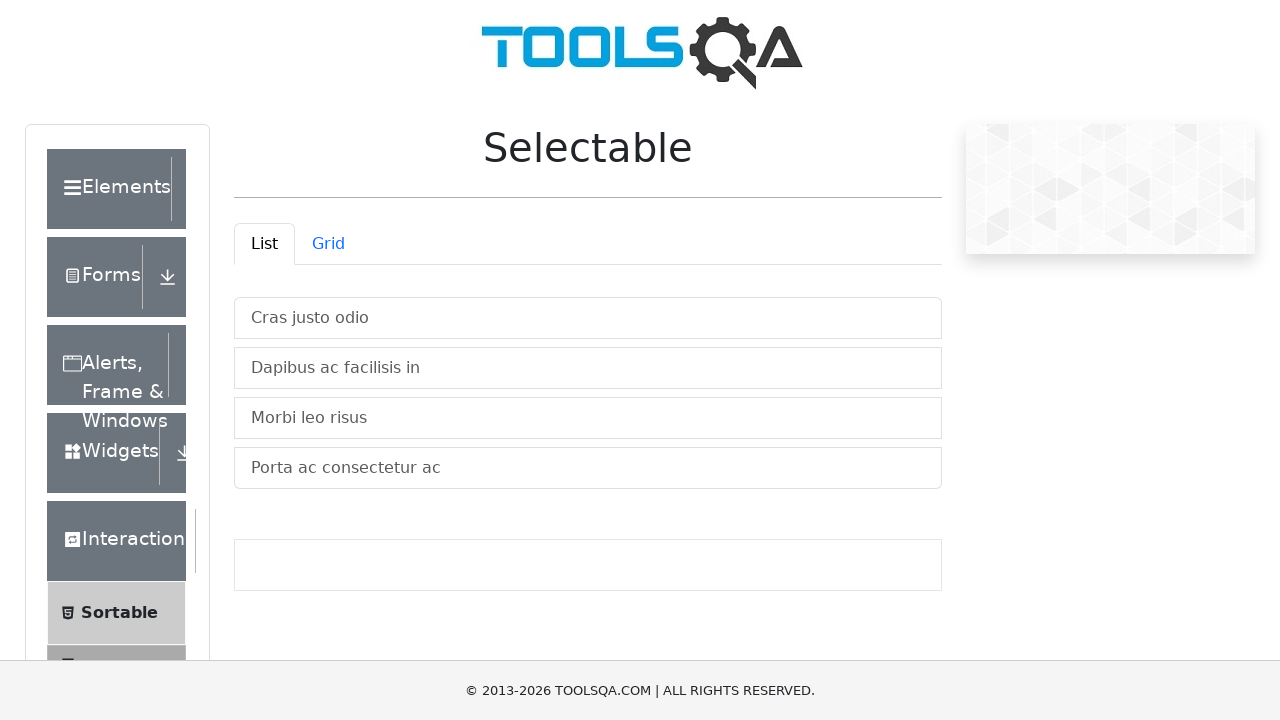

Verified at least one list item exists
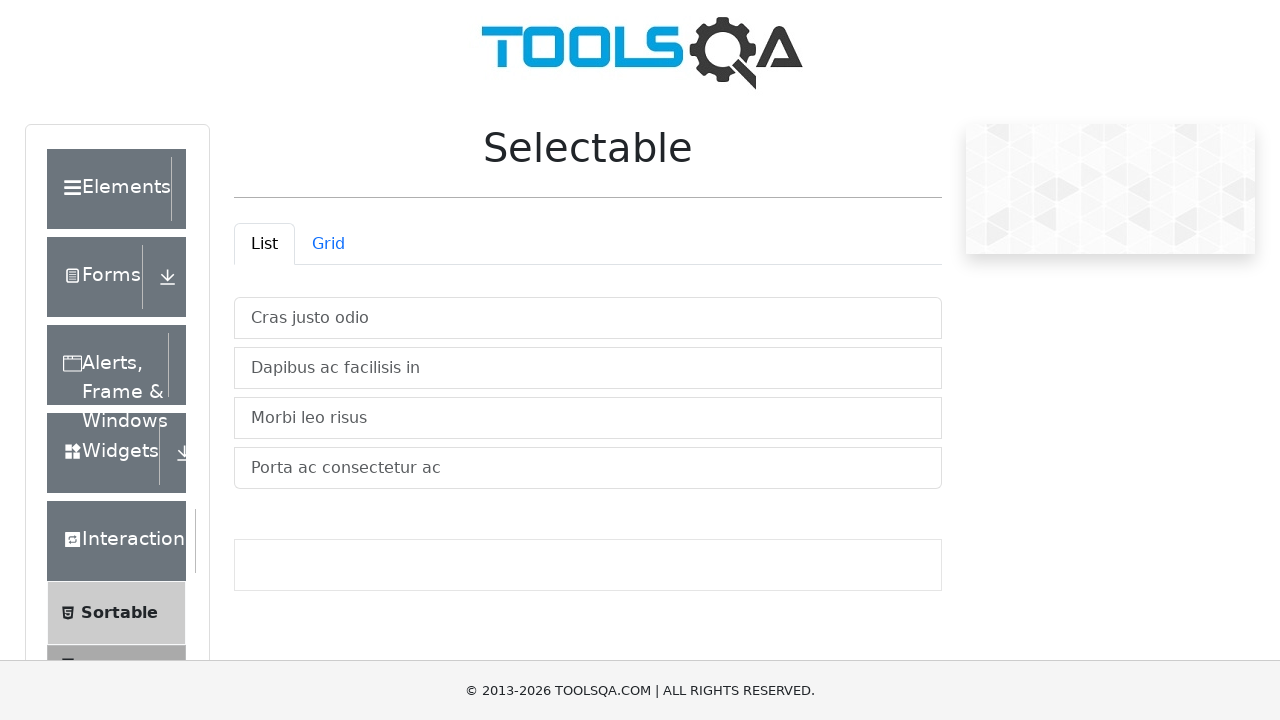

Clicked the first list item to select it at (588, 318) on #verticalListContainer li >> nth=0
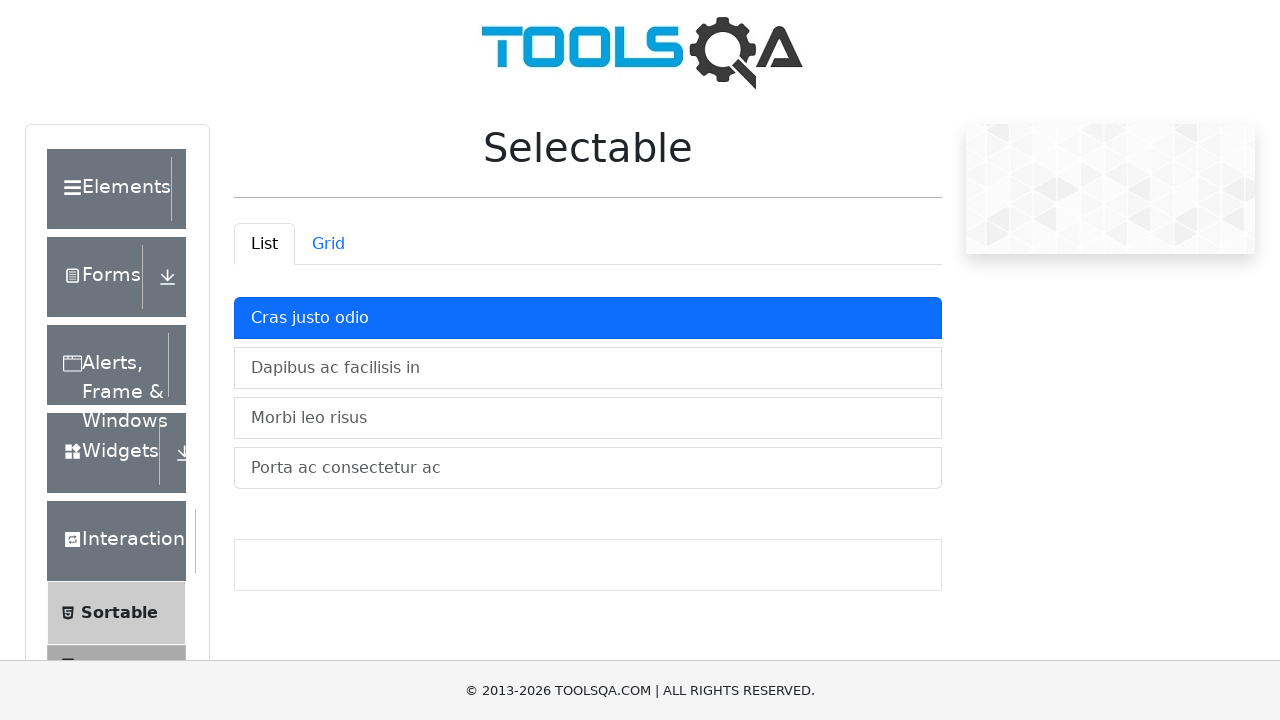

Counted active items after clicking first item
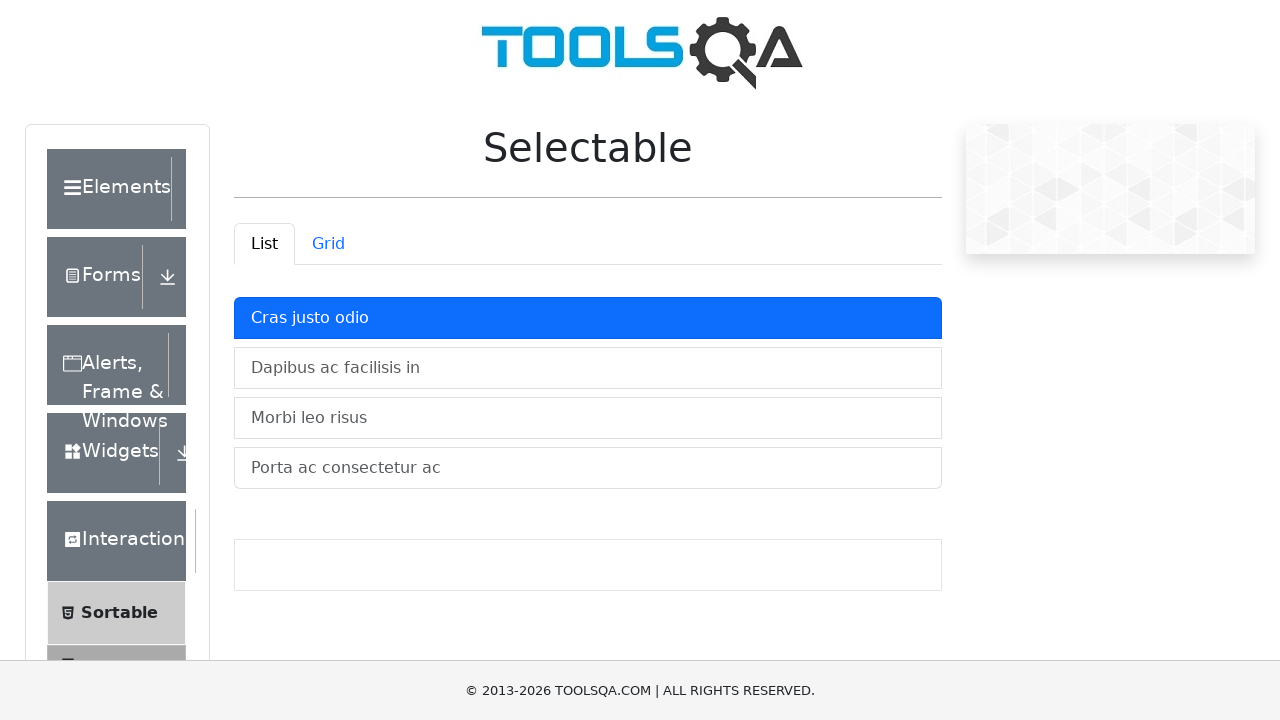

Verified exactly one item is now selected
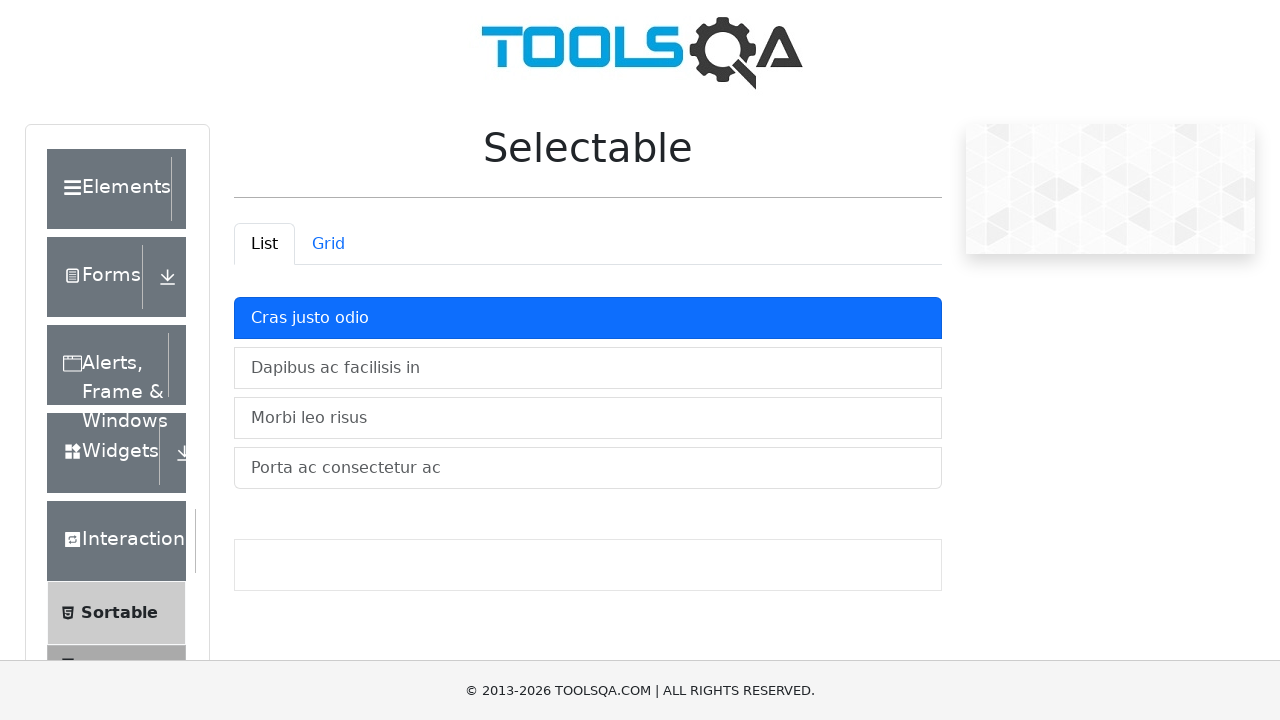

Retrieved all list items again
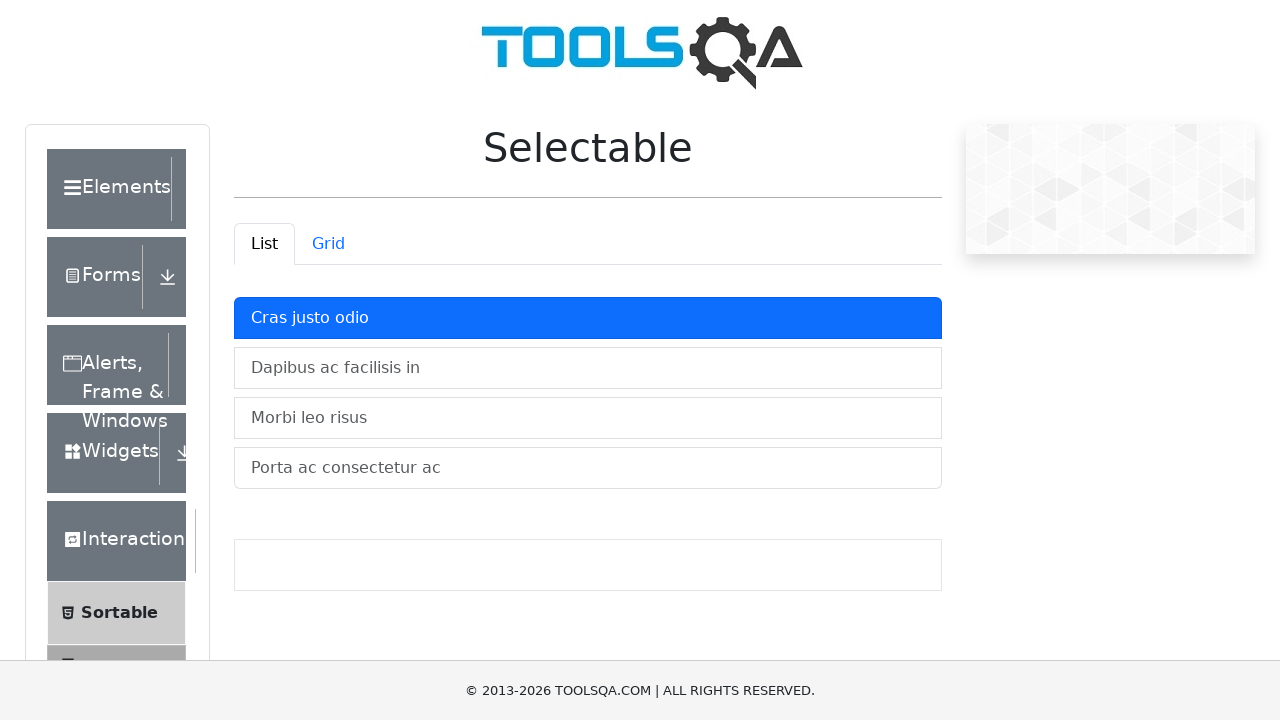

Clicked the first list item again to test deselection behavior at (588, 318) on #verticalListContainer li >> nth=0
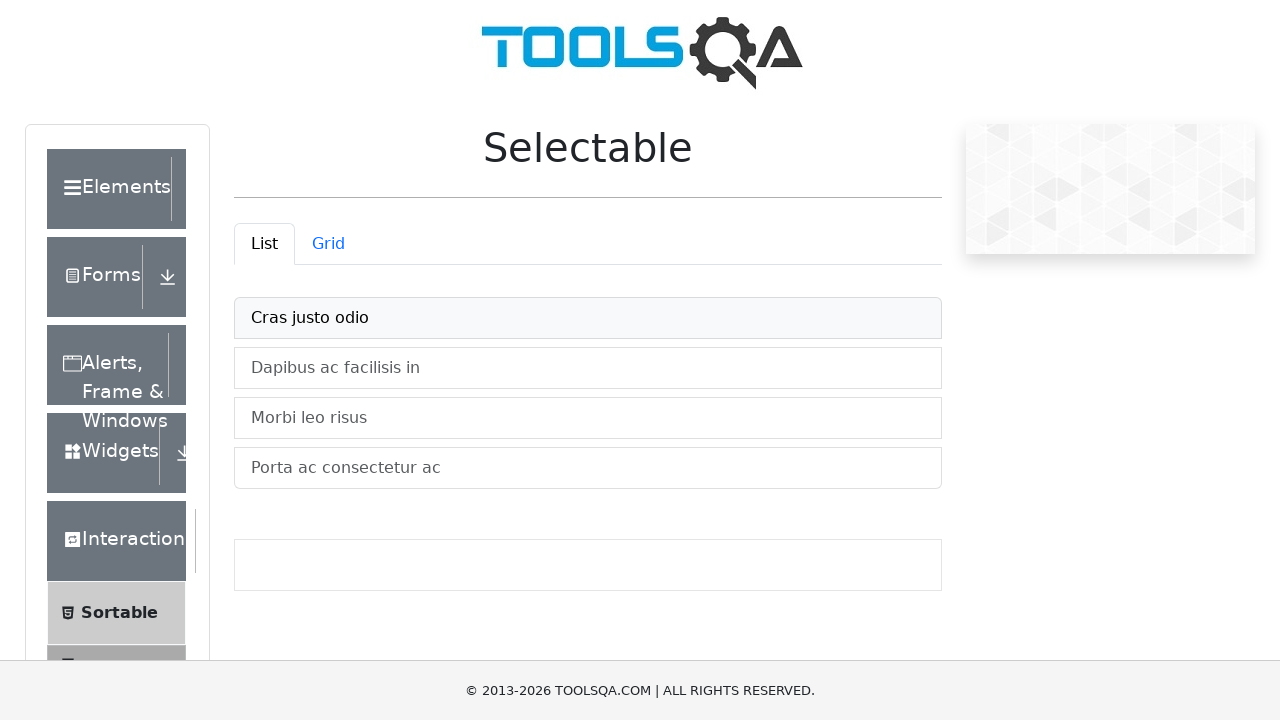

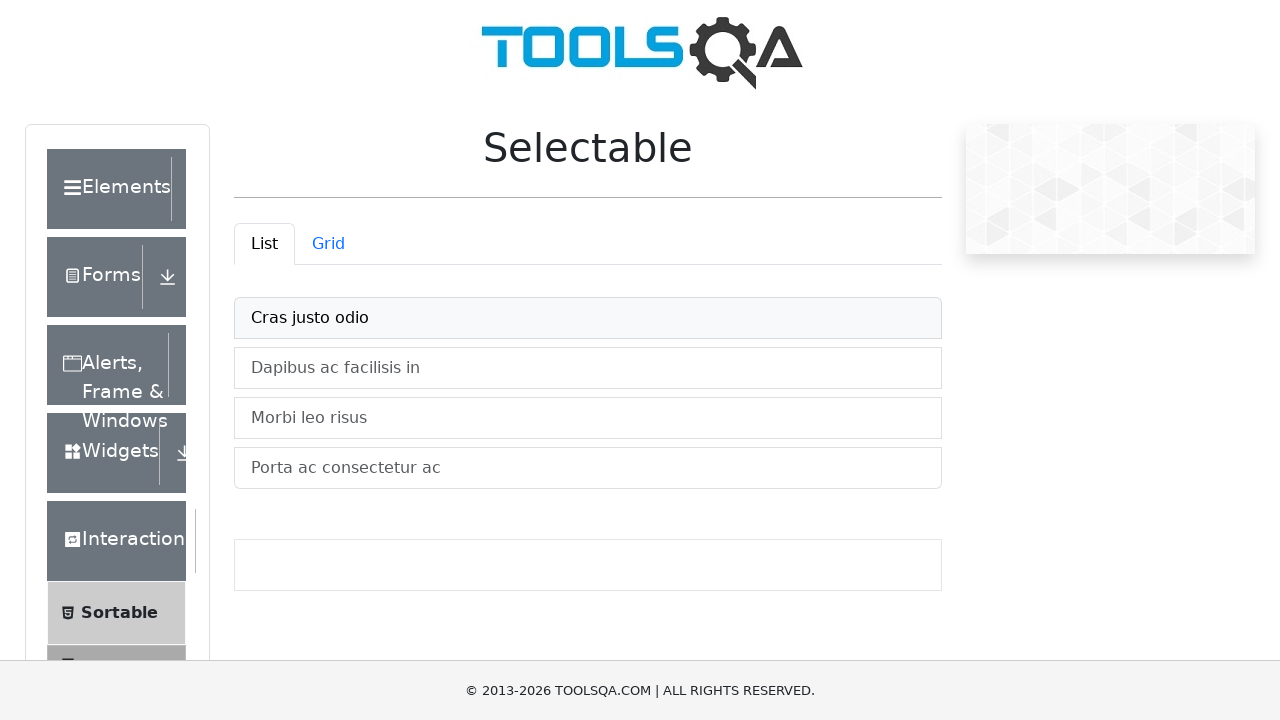